Searches for job listings on ticjob.es by entering a search query for "Python Málaga" and submitting the search form, then waits for results to load.

Starting URL: https://ticjob.es

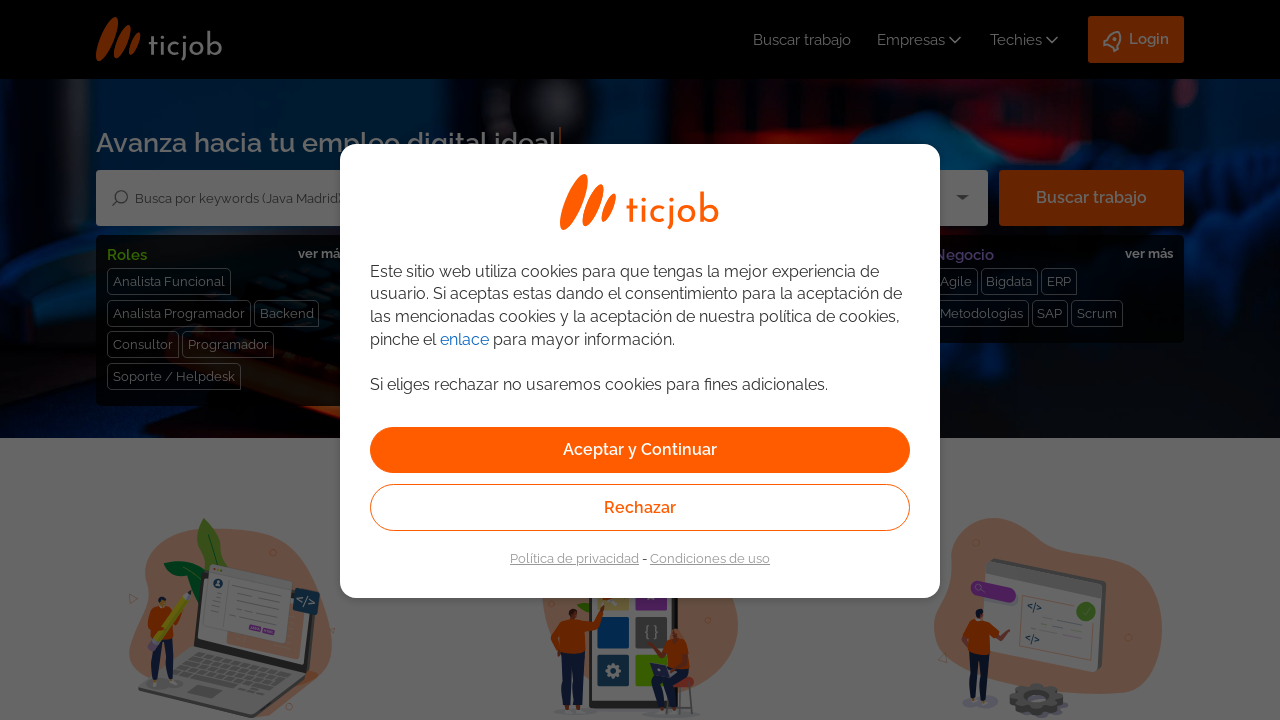

Filled search input with 'Python Málaga' on #keywords-input
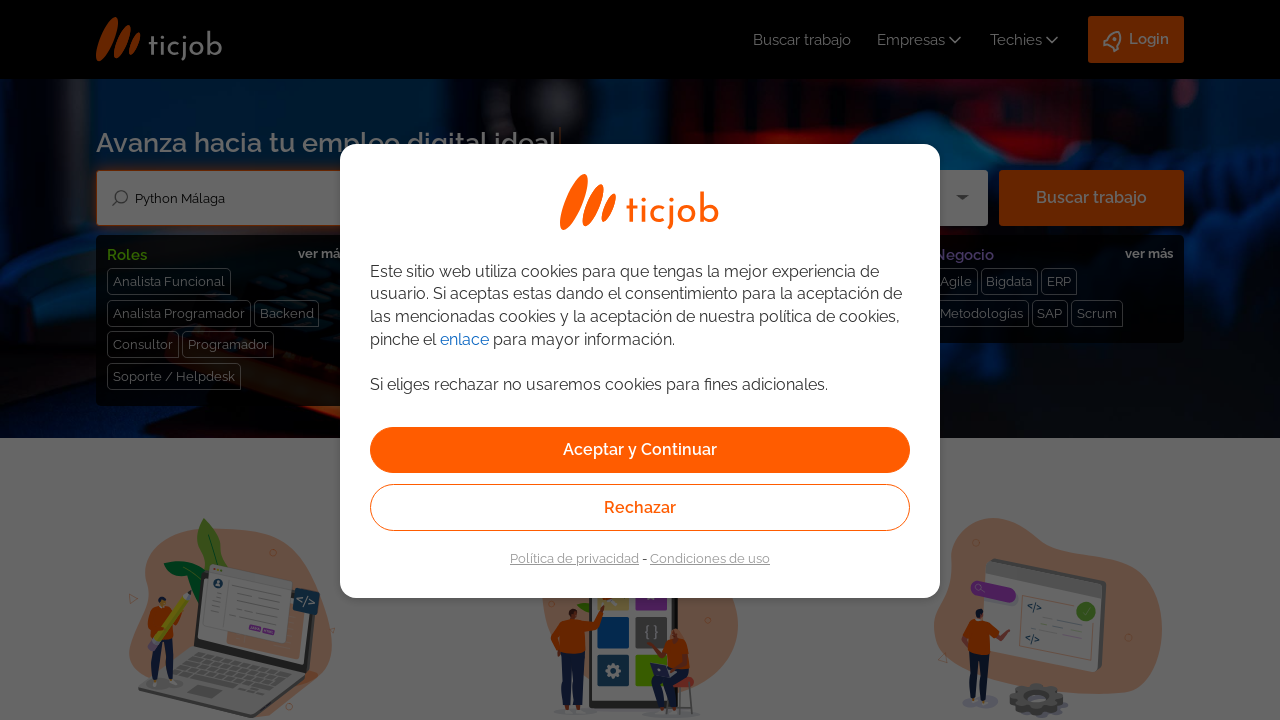

Submitted search form
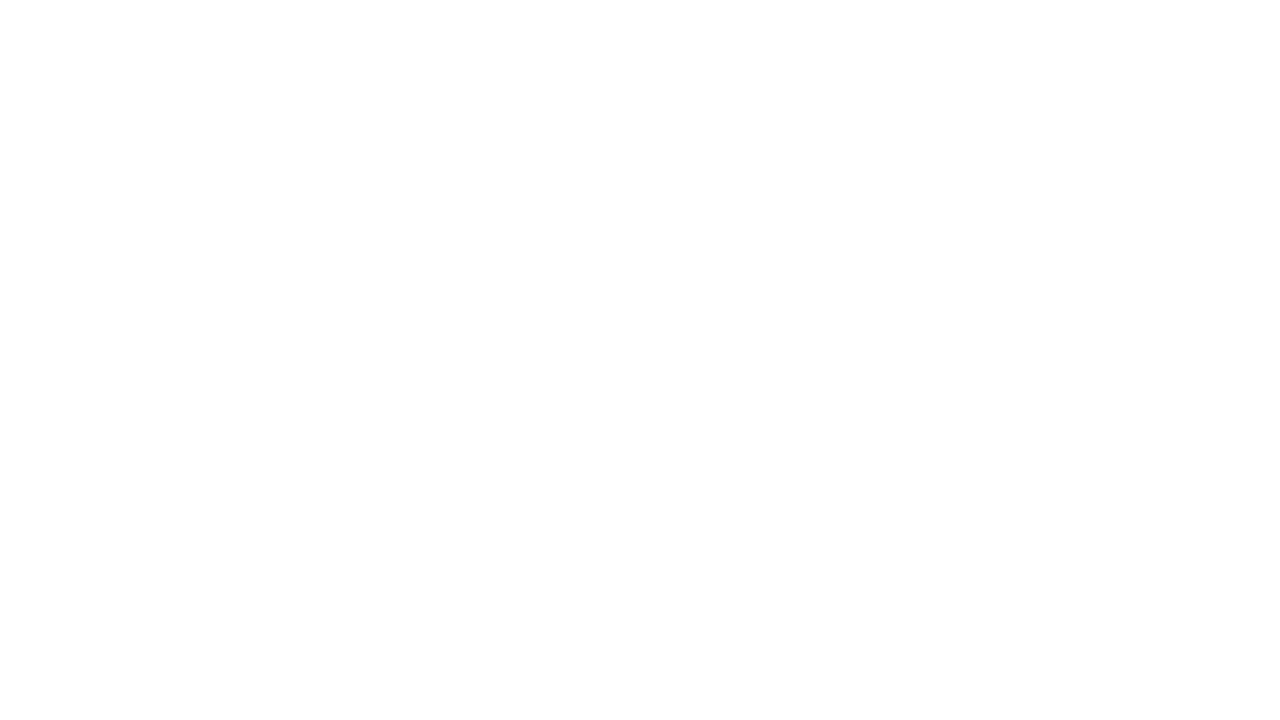

Job results loaded successfully
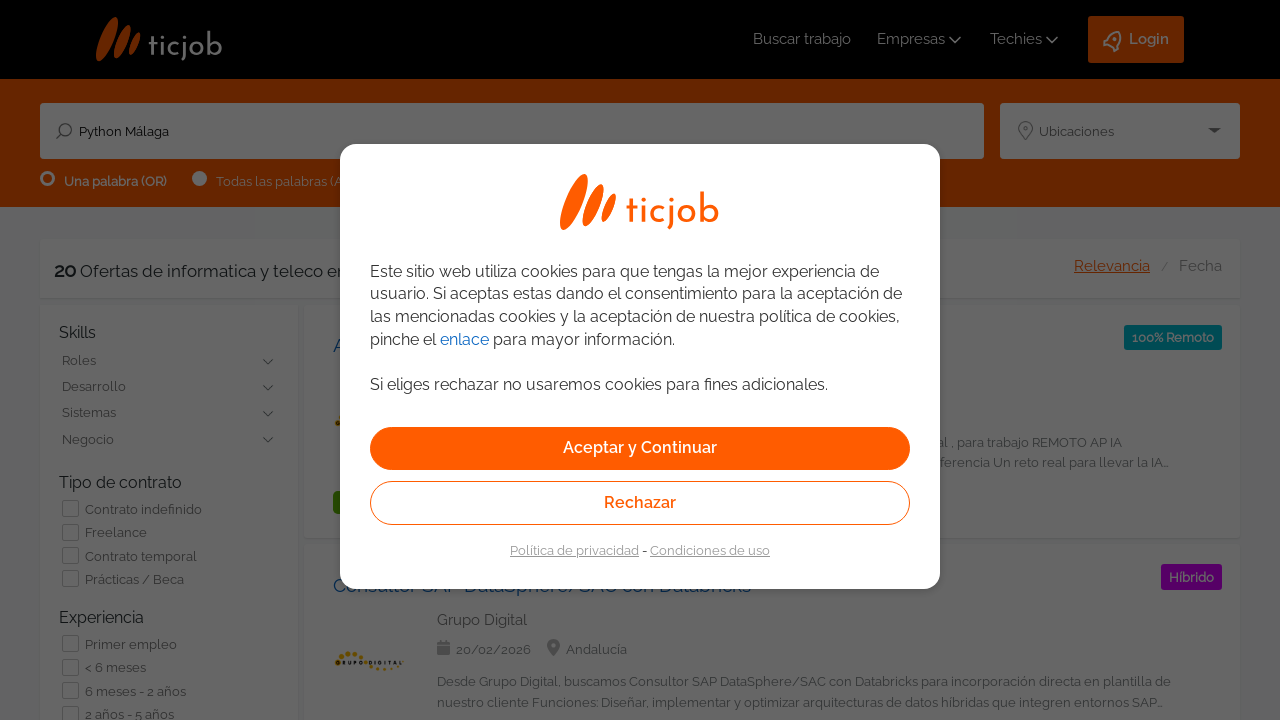

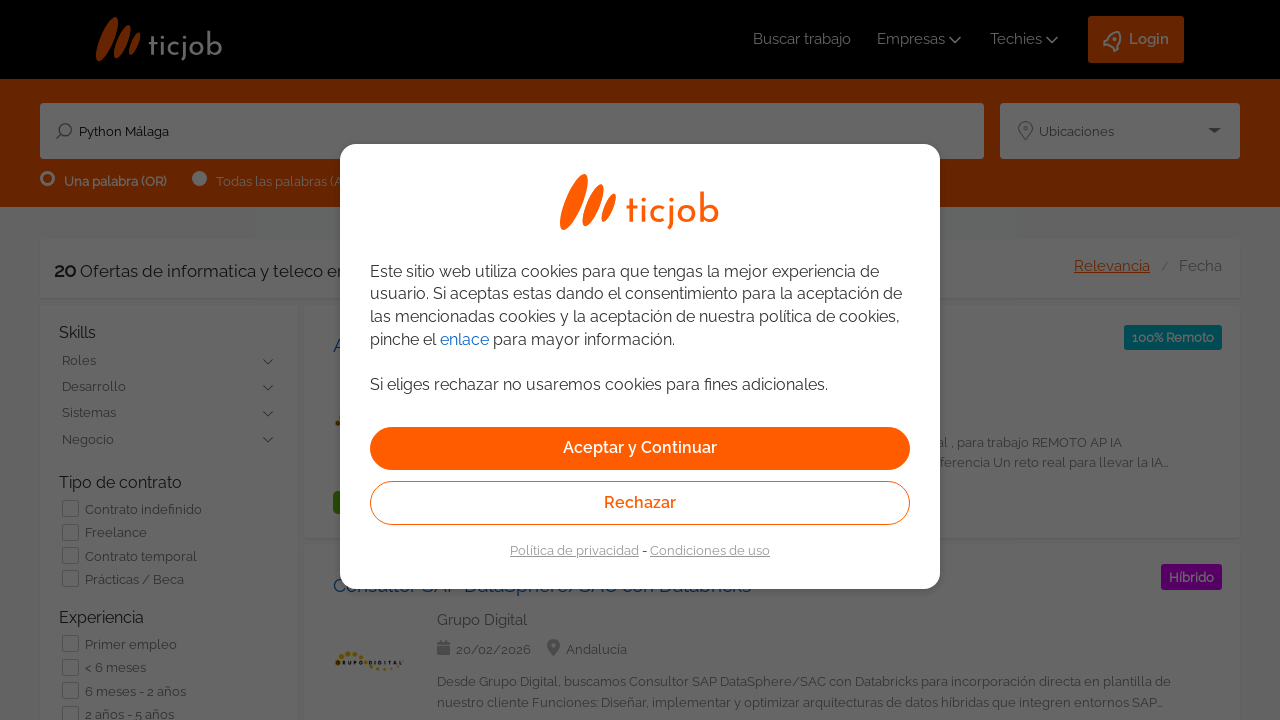